Tests that the "Browse jobs" CTA link on the landing page navigates to the browse-jobs page on the app subdomain

Starting URL: https://quickgig.ph/

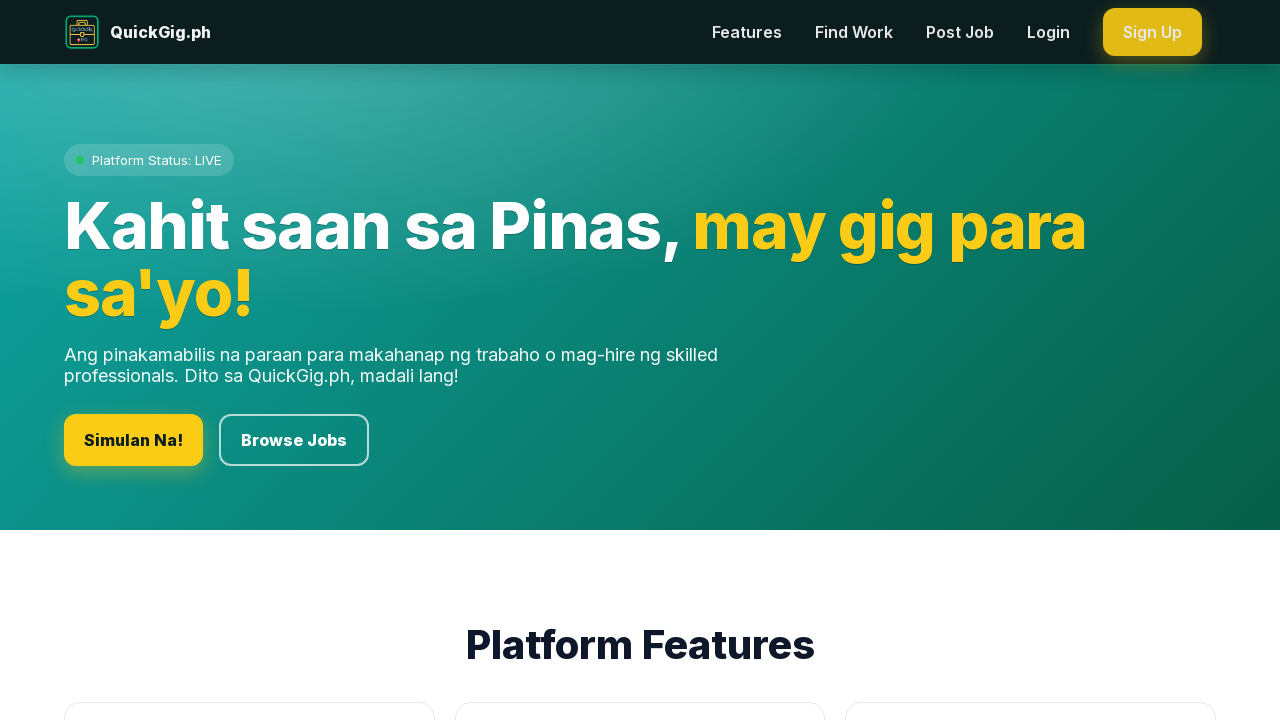

Clicked the 'Browse jobs' CTA link on landing page at (854, 32) on internal:role=link[name="Browse jobs"i] >> internal:or="a[href^=\"https://app.qu
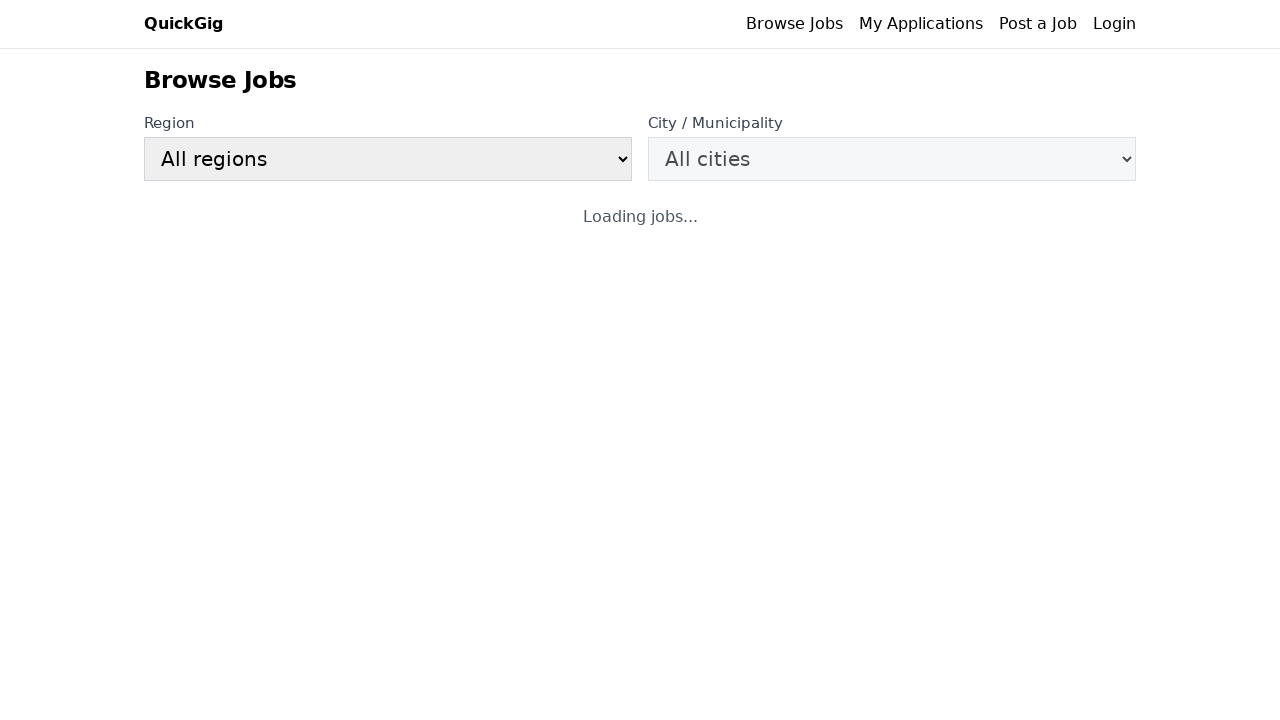

Navigation to browse-jobs page on app subdomain completed
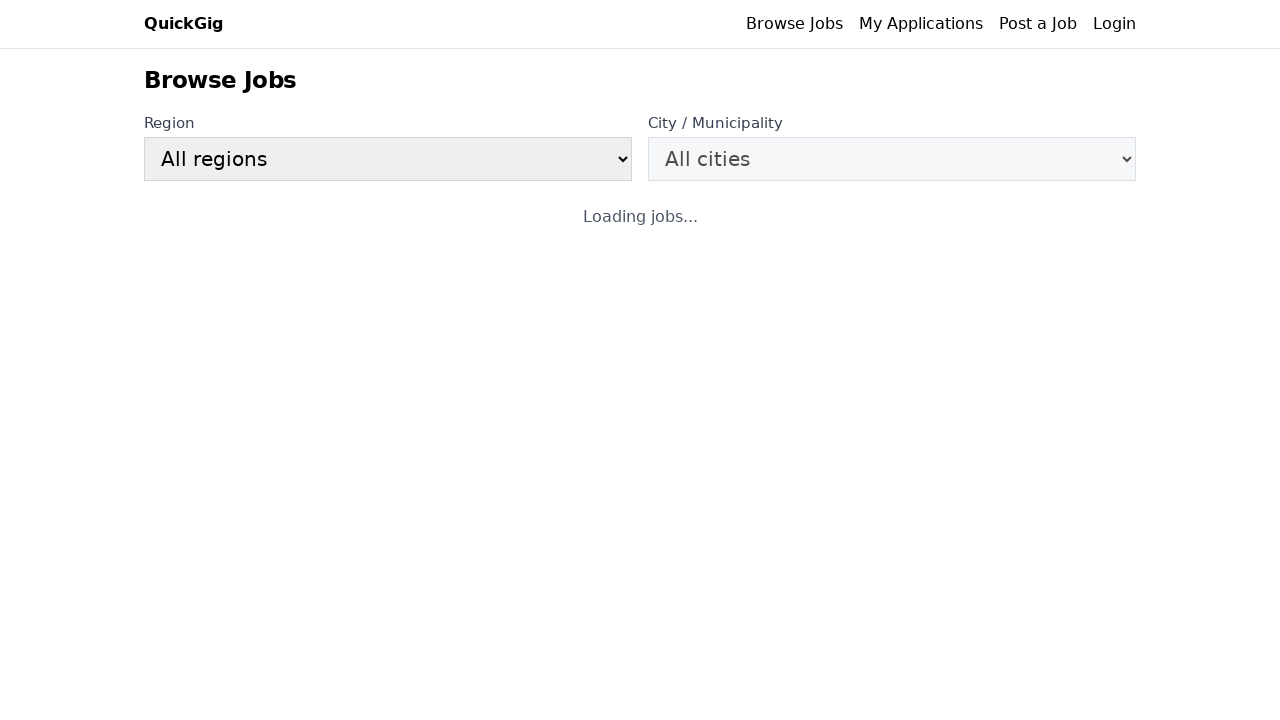

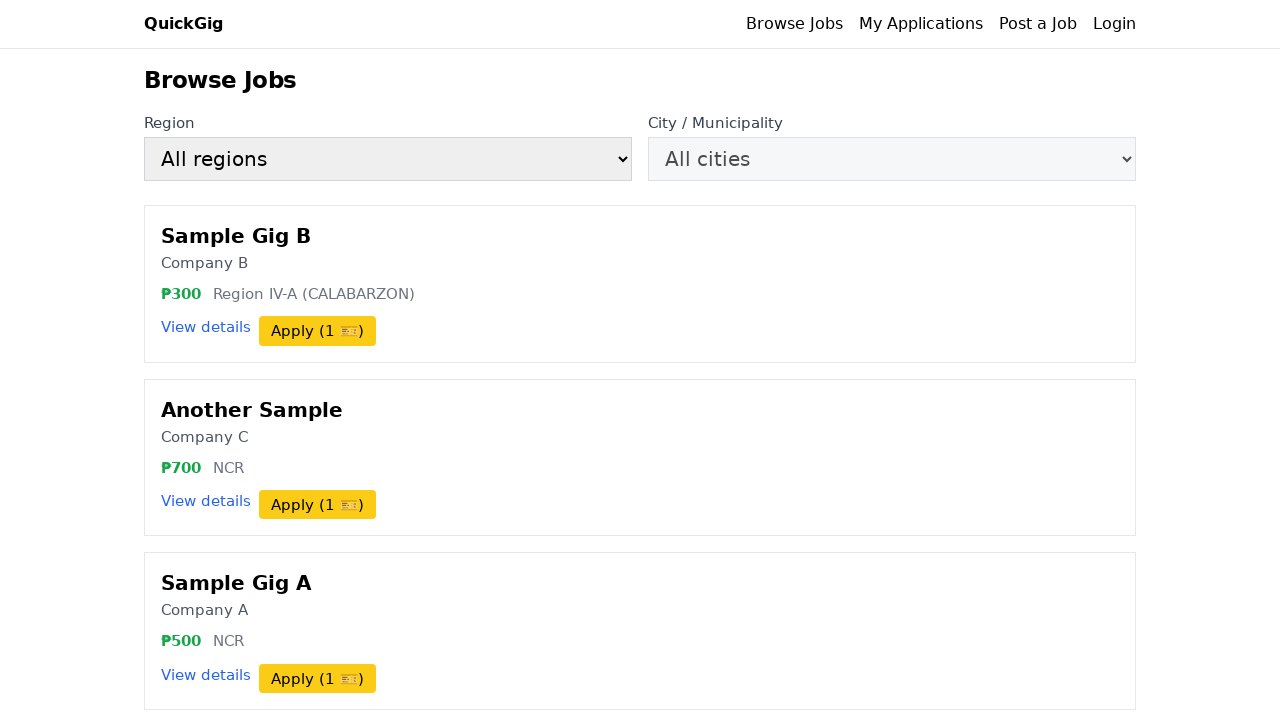